Launches the Ducati India homepage and verifies the page loads successfully

Starting URL: https://www.ducati.com/in/en/home

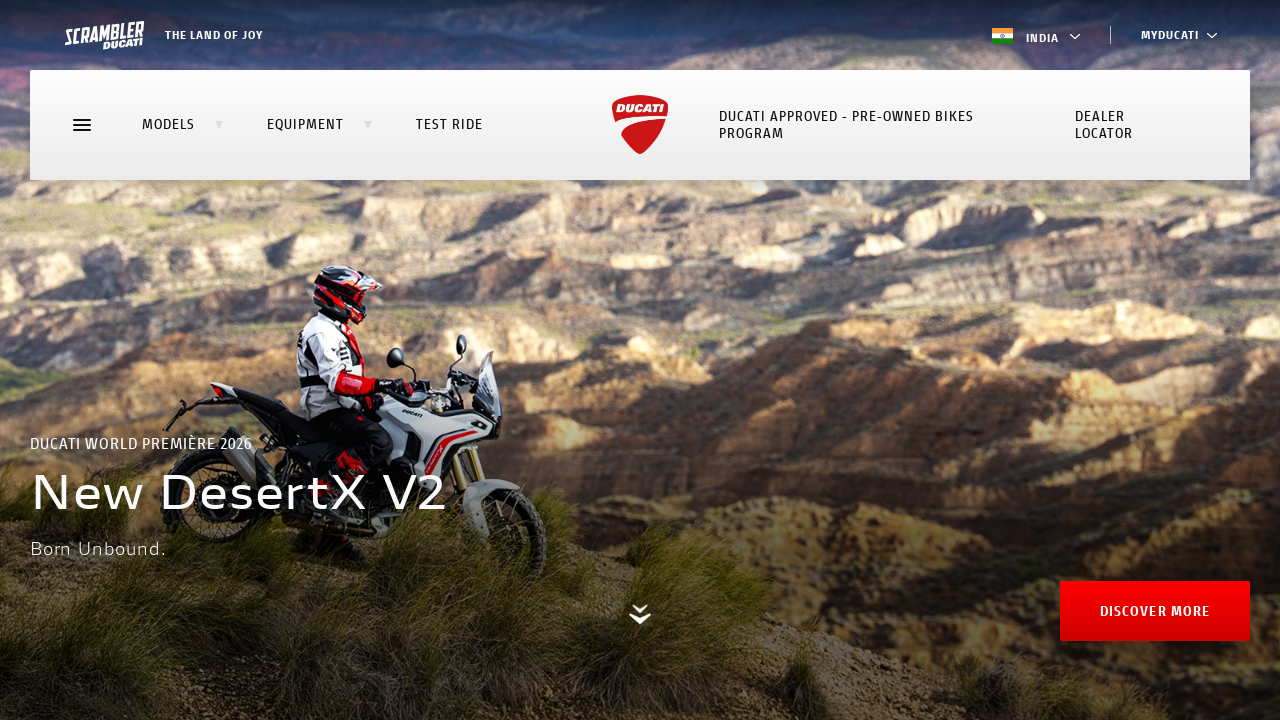

Waited for Ducati India homepage to reach domcontentloaded state
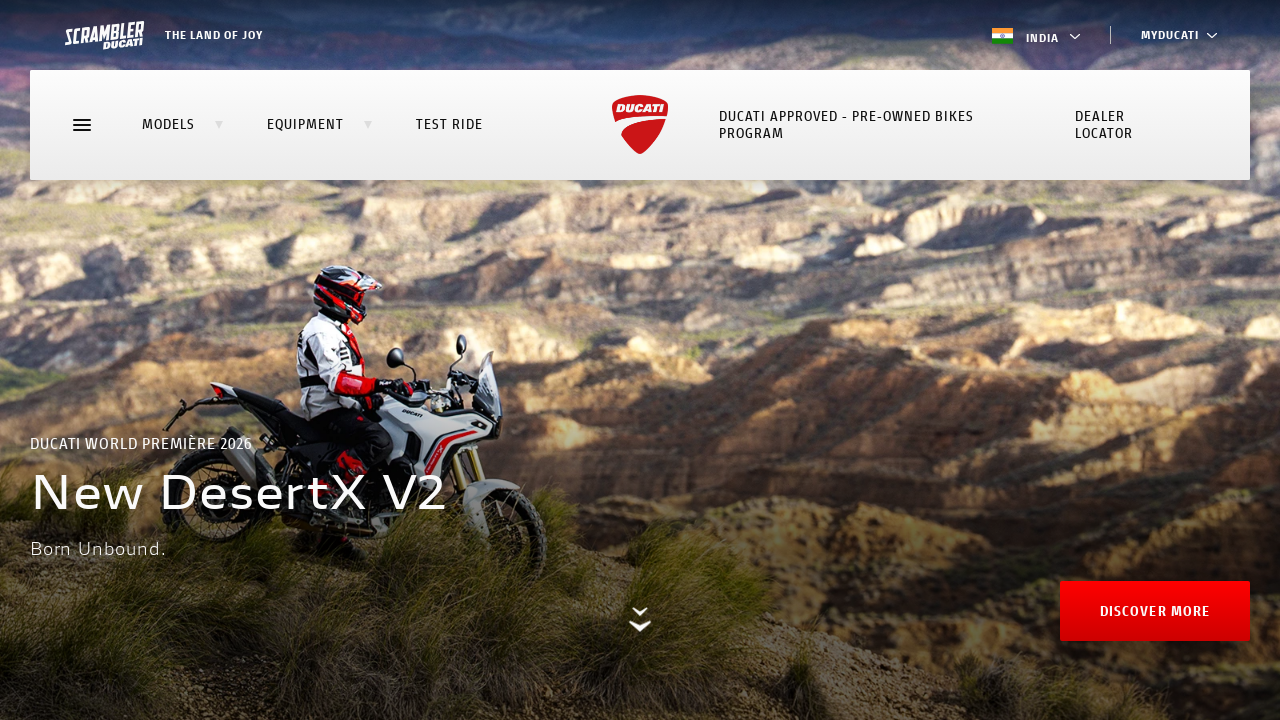

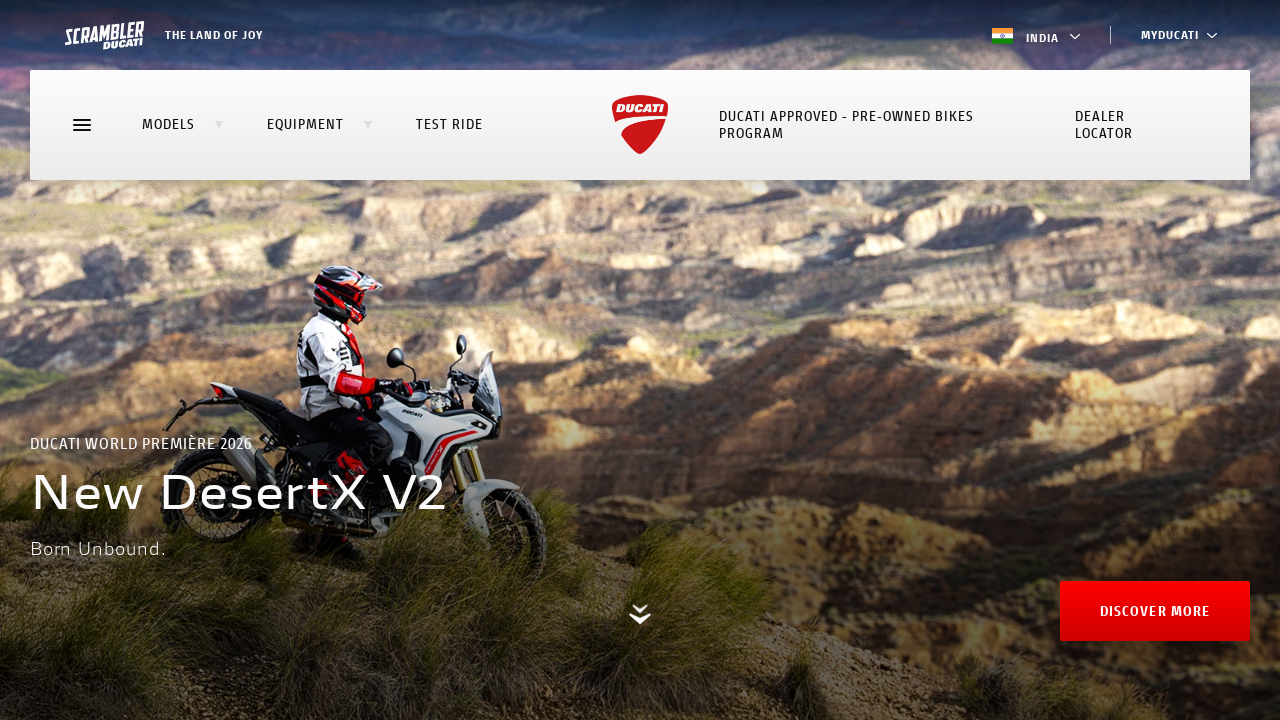